Navigates to the Selenium practice grocery e-commerce site homepage to verify page loads correctly.

Starting URL: https://rahulshettyacademy.com/seleniumPractise/#/

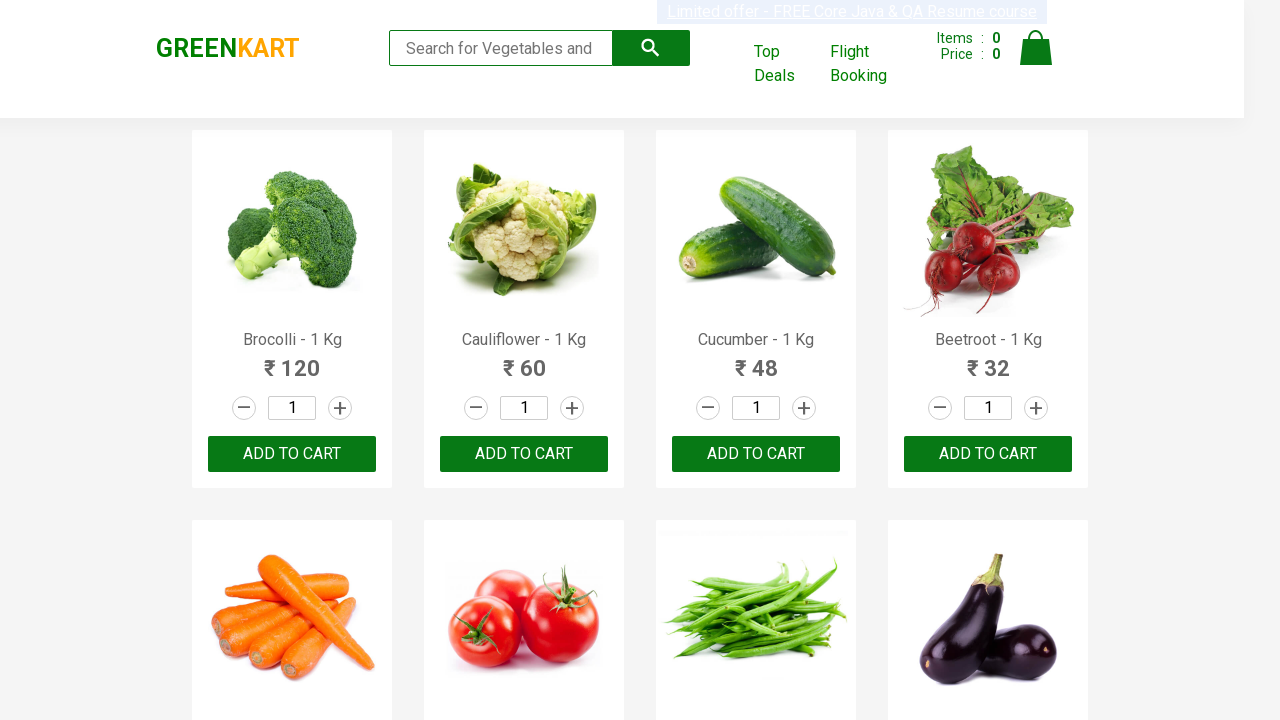

Waited for search keyword element to load on Selenium practice grocery e-commerce homepage
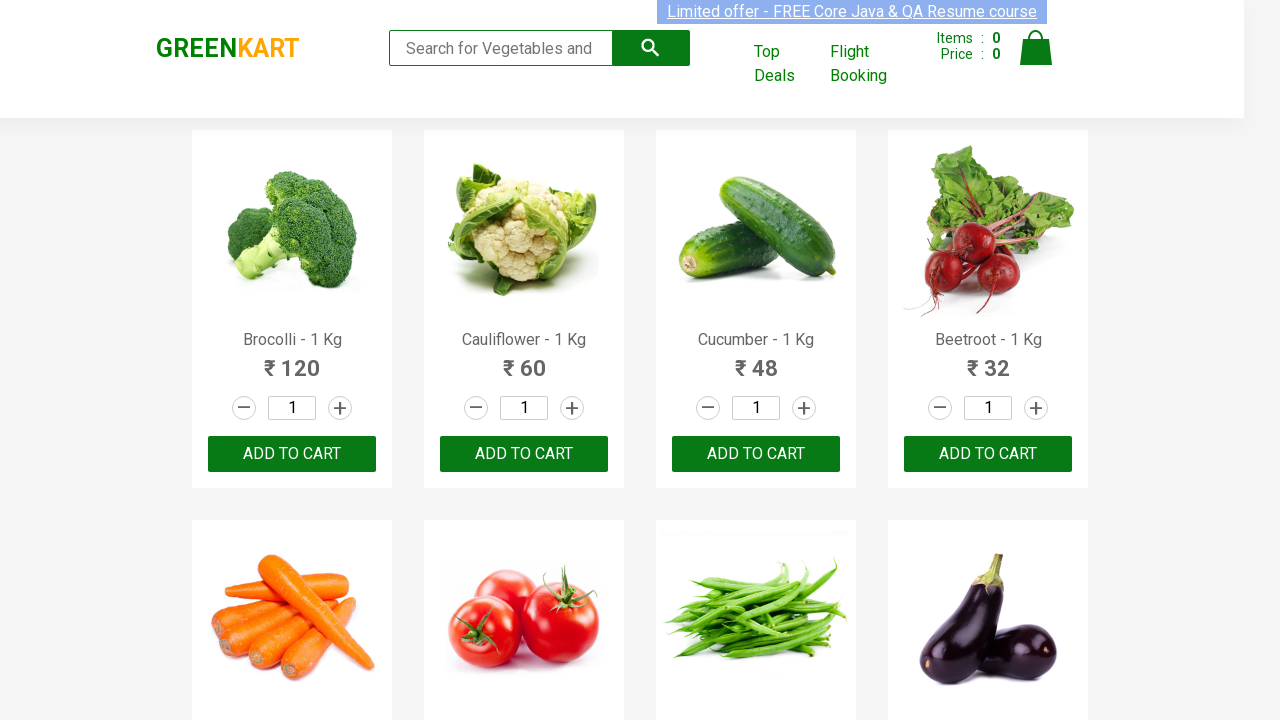

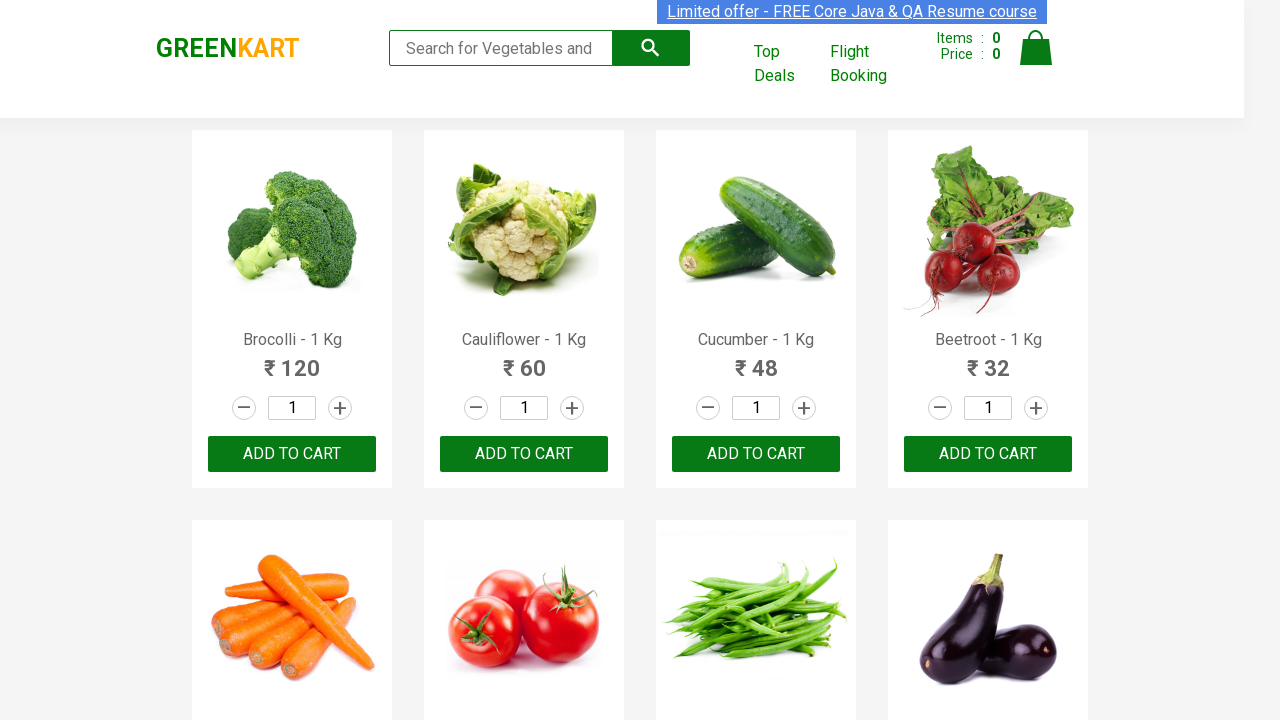